Navigates to UCI Library's study space locator page, waits for study spaces to load, and clicks the submit button to filter/search study spaces.

Starting URL: https://www.lib.uci.edu/study-space-locator

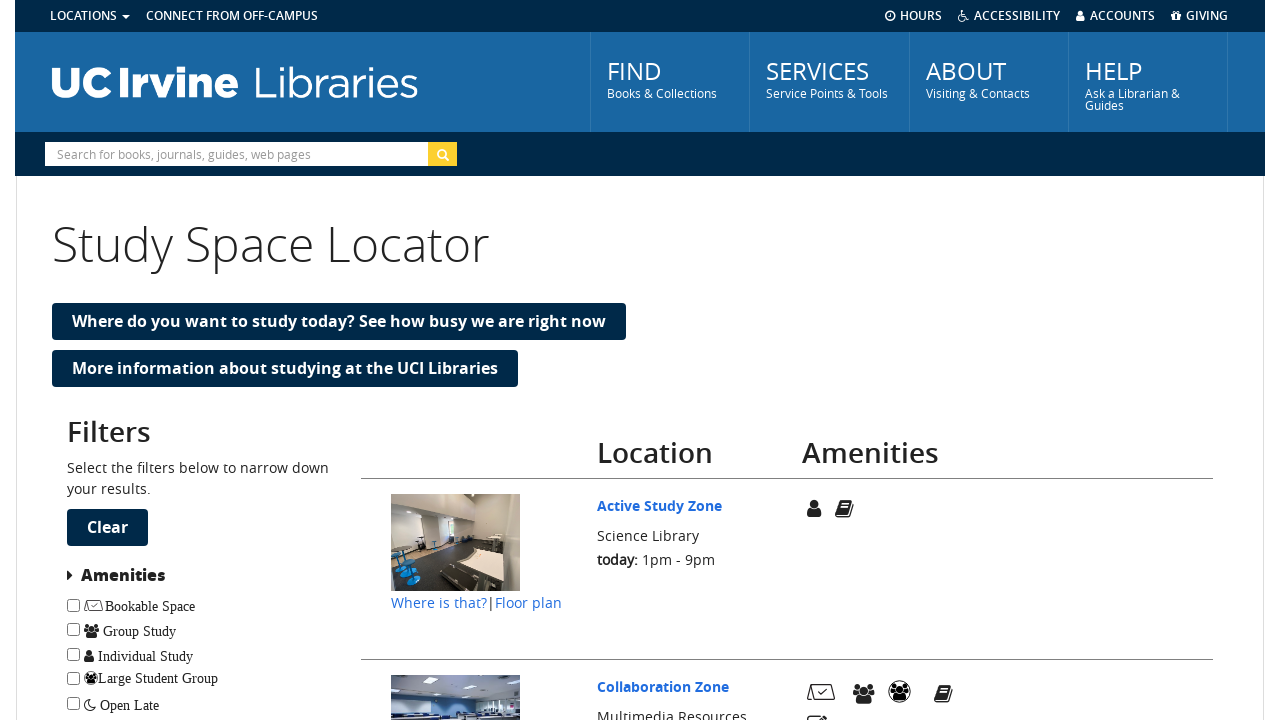

Navigated to UCI Library study space locator page
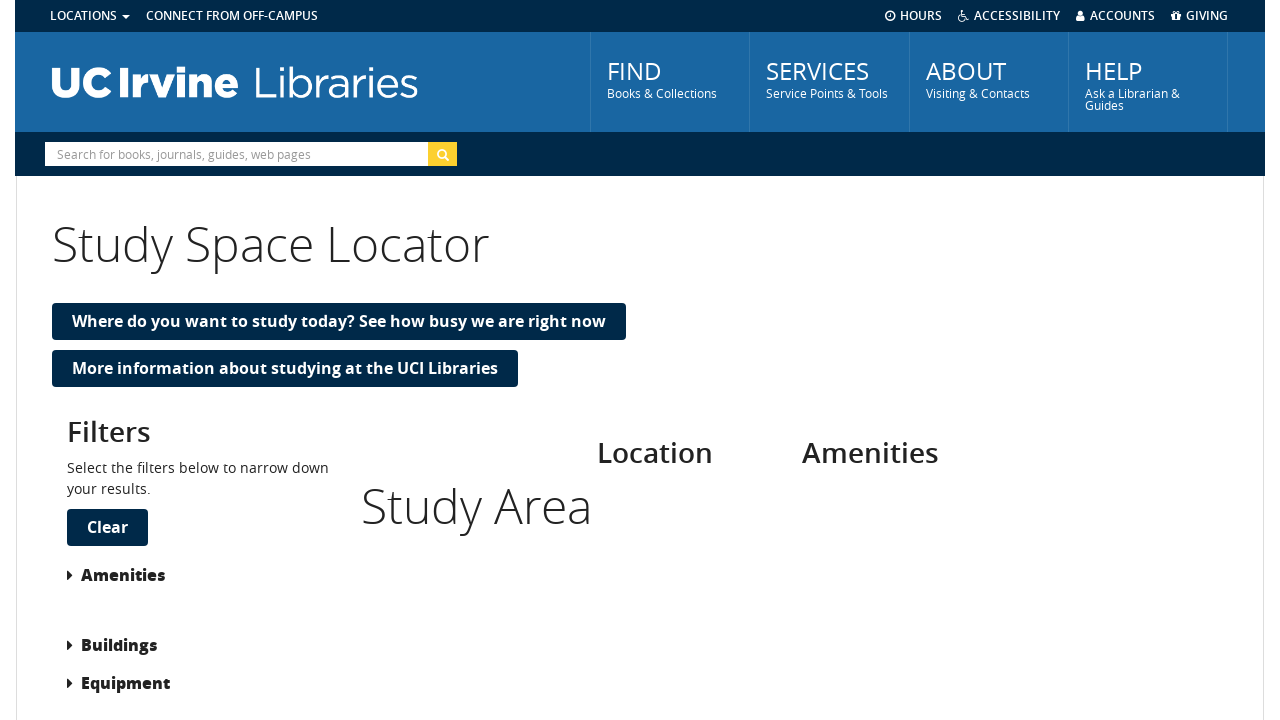

Study space list items loaded
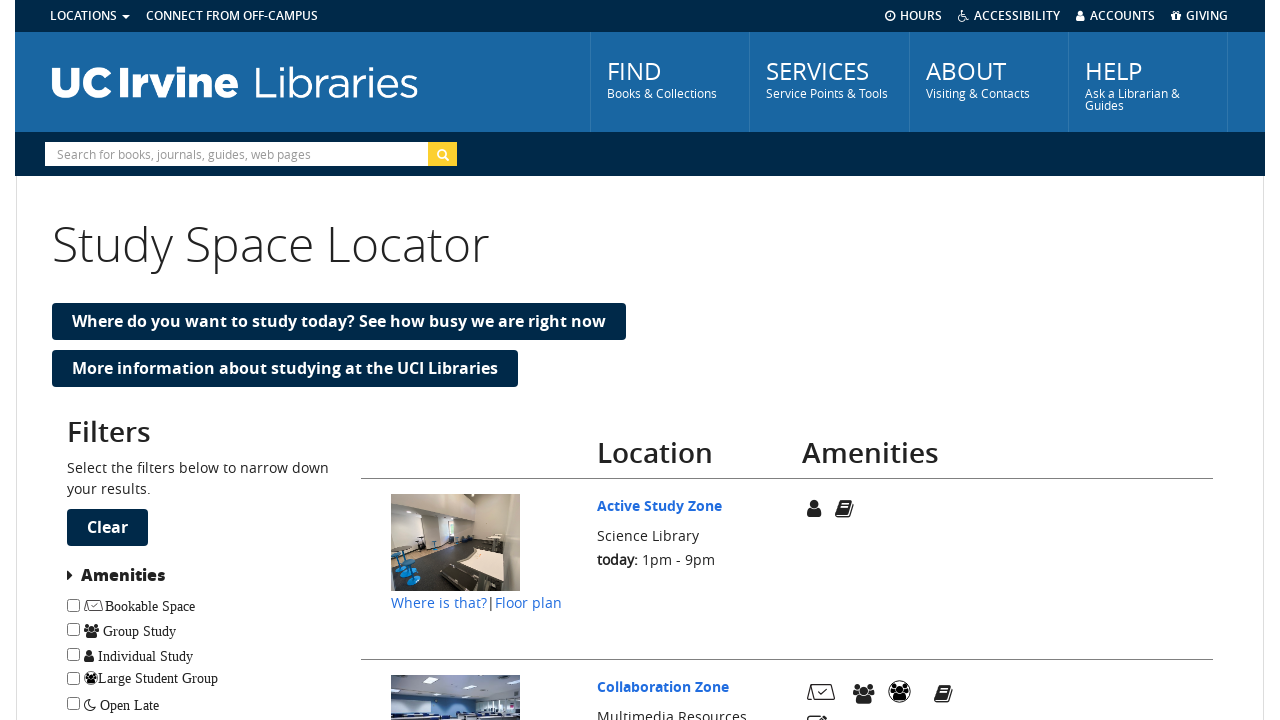

Clicked submit button to filter study spaces at (108, 528) on #f_submit
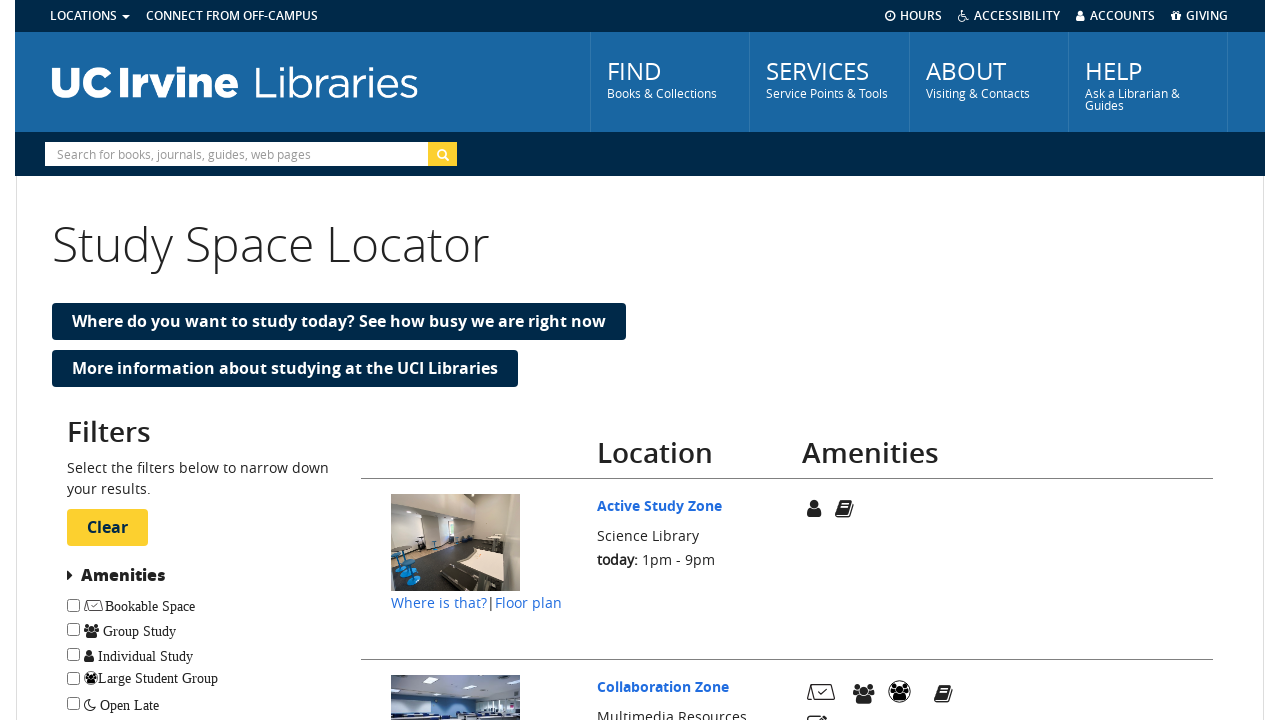

Study spaces reloaded after filtering
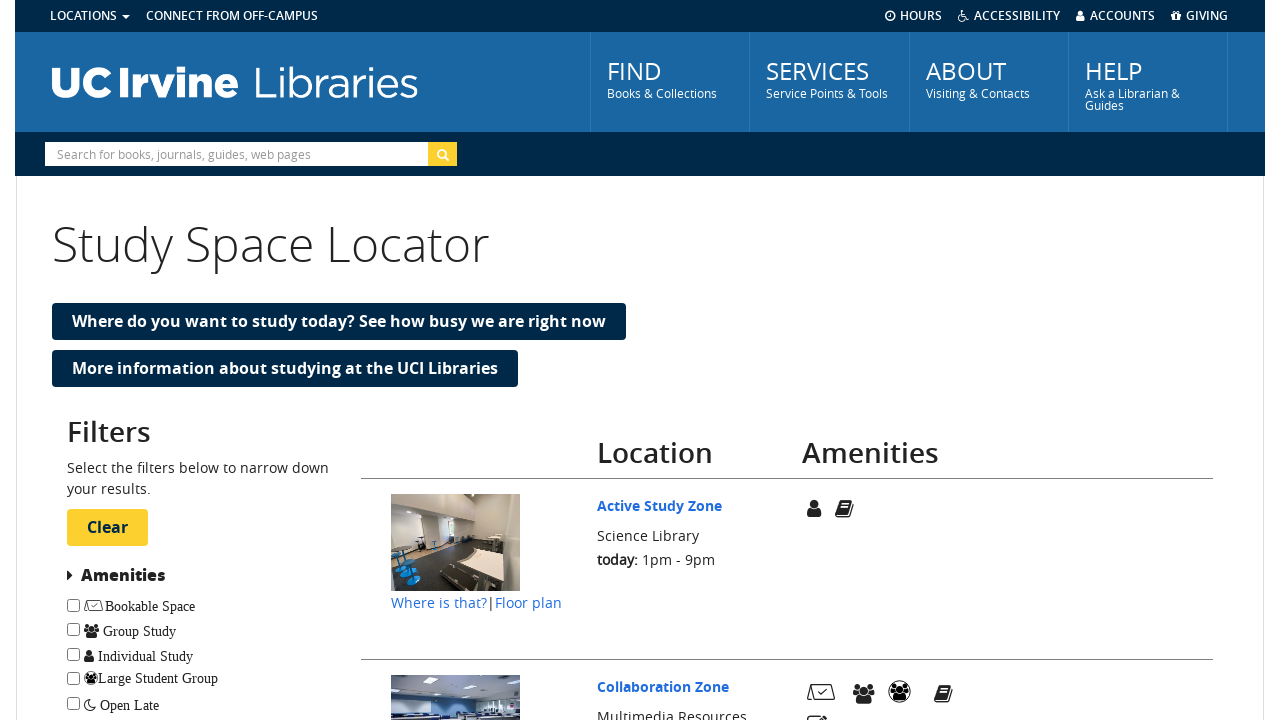

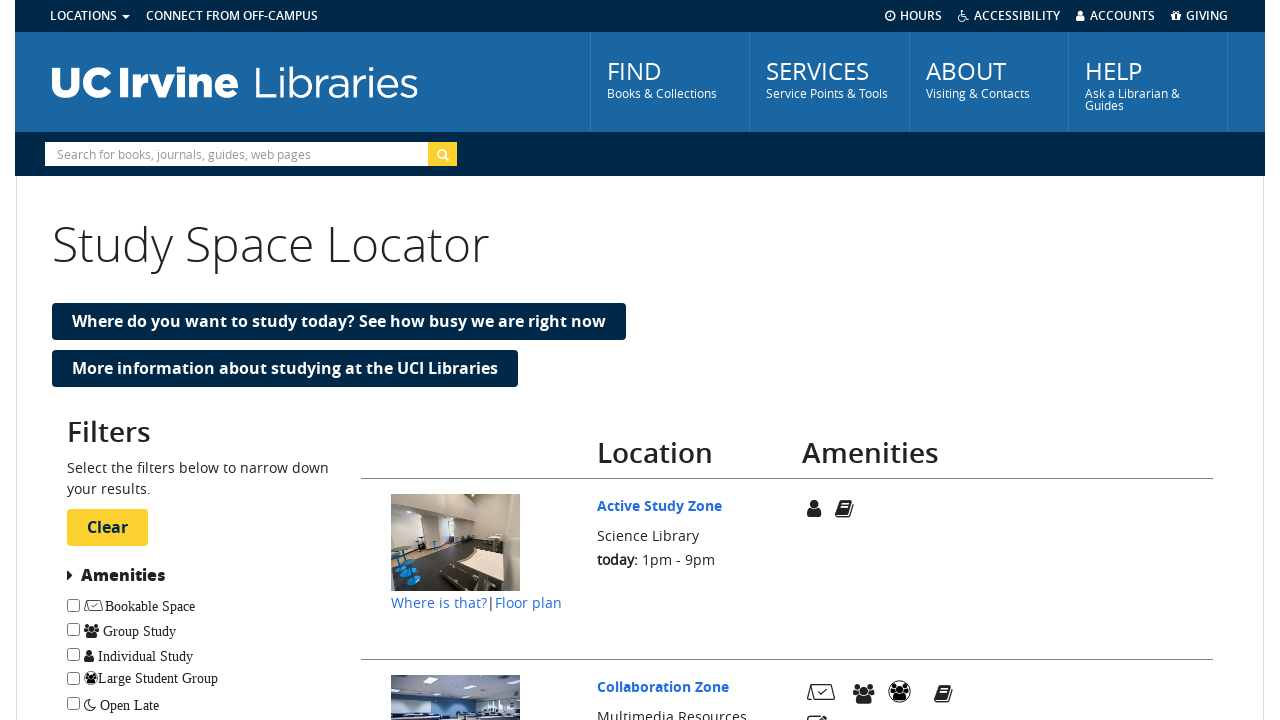